Tests registration form by filling in the first name field after waiting for it to become visible

Starting URL: https://www.tutorialspoint.com/selenium/practice/register.php

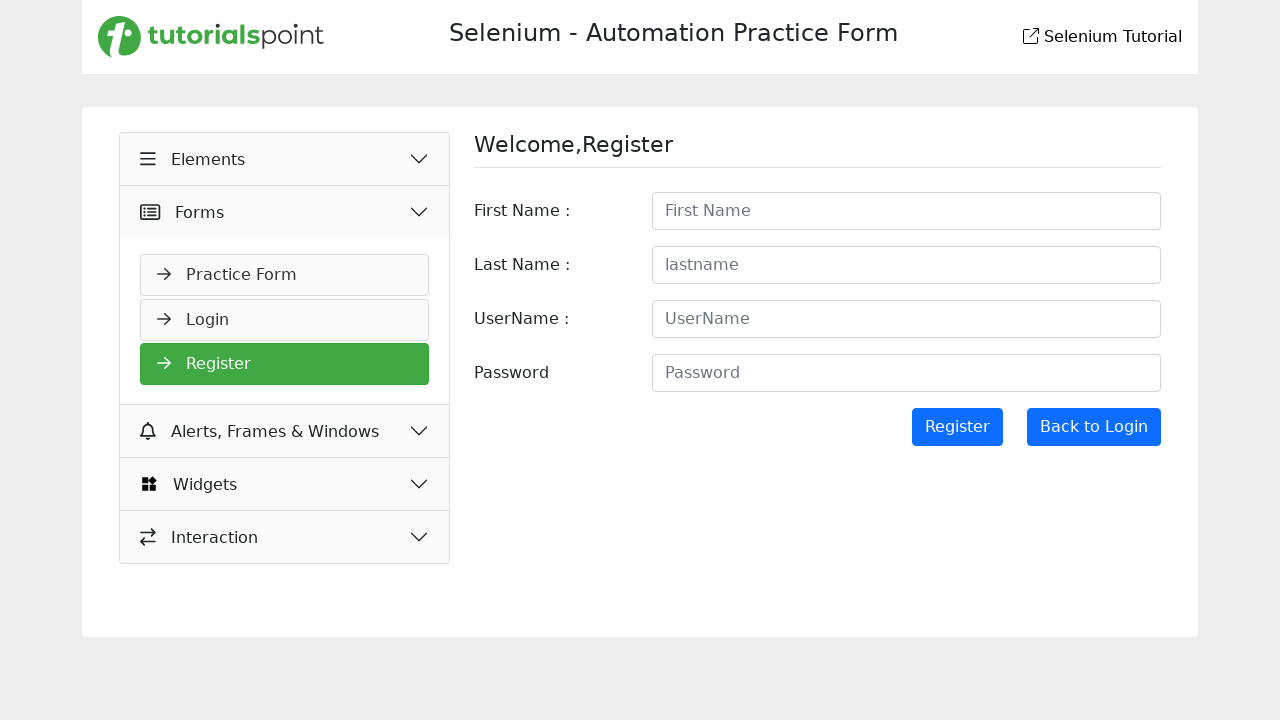

Waited for first name field to become visible
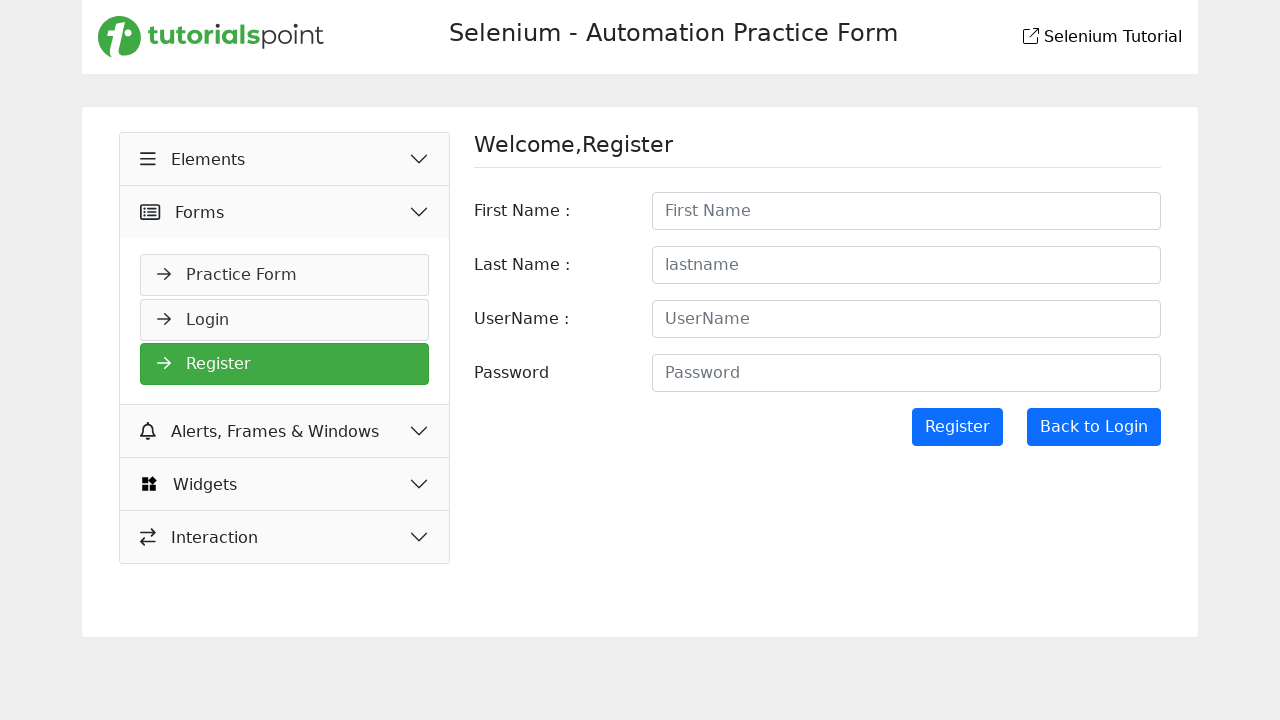

Filled first name field with 'tripti' on #firstname
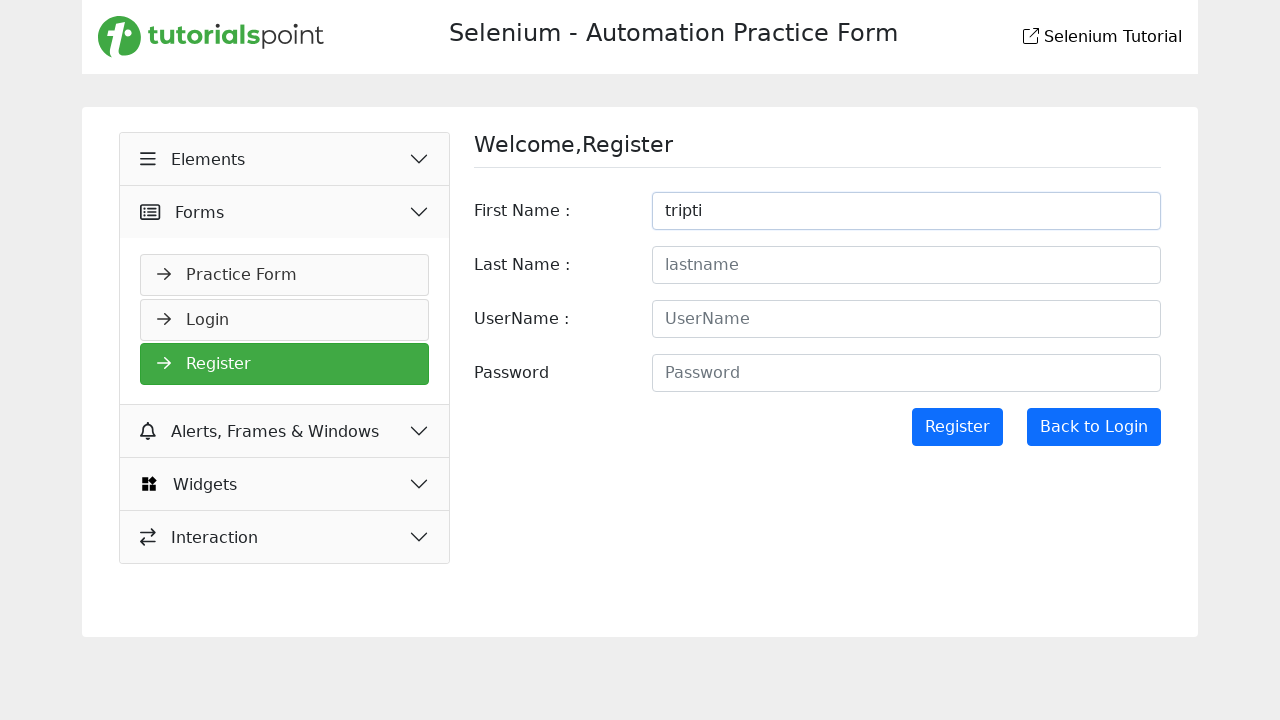

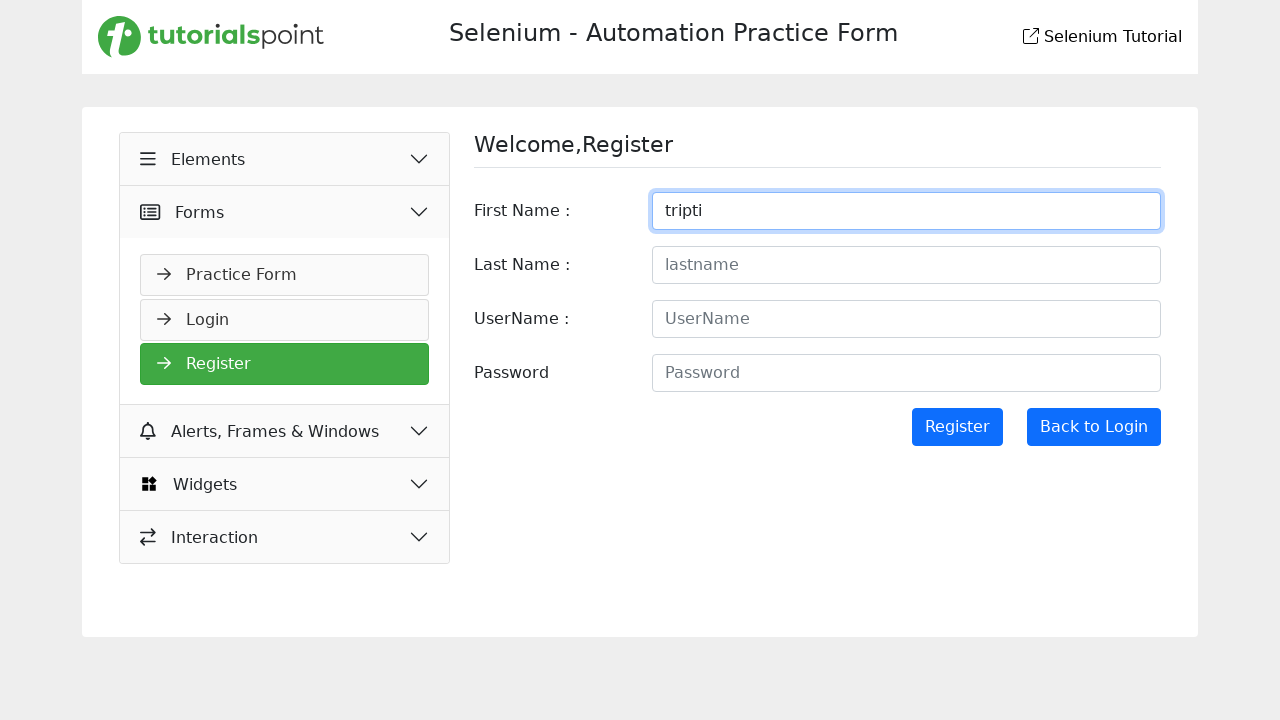